Tests interacting with a select dropdown element by selecting an option by index

Starting URL: http://web-auto.github.io/wtf-util/test/page.html

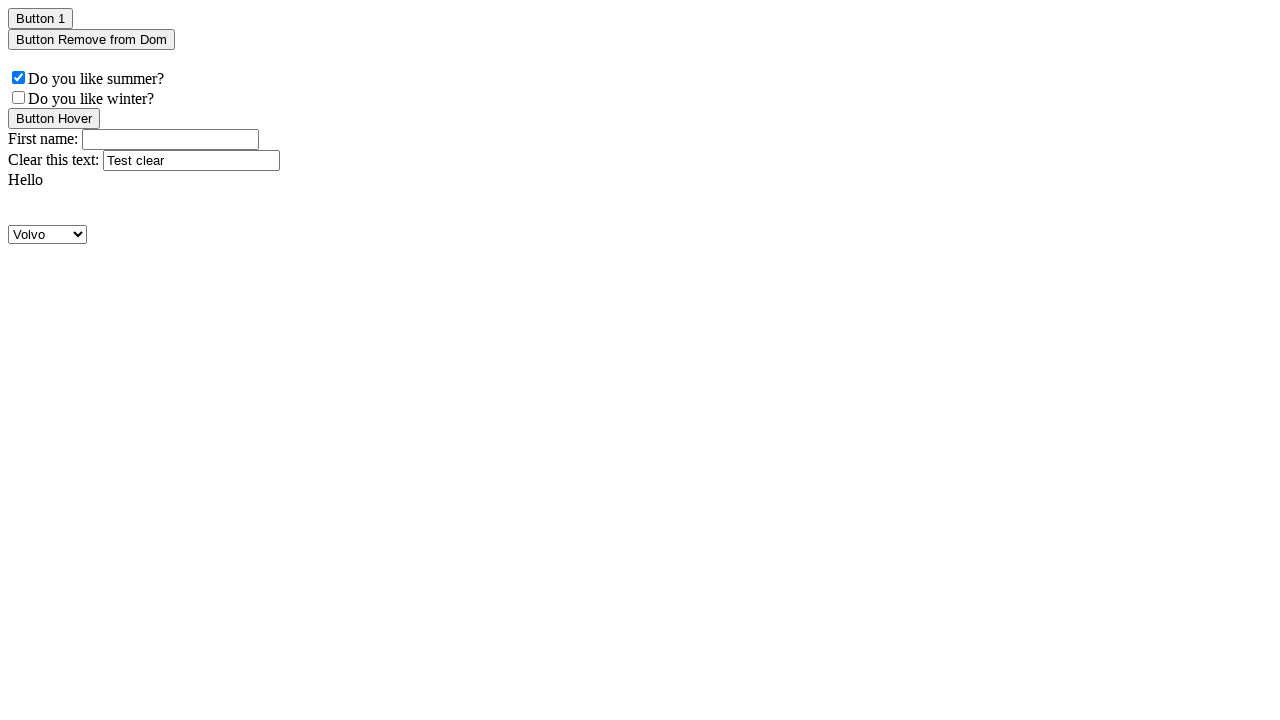

Located select element with class 'select'
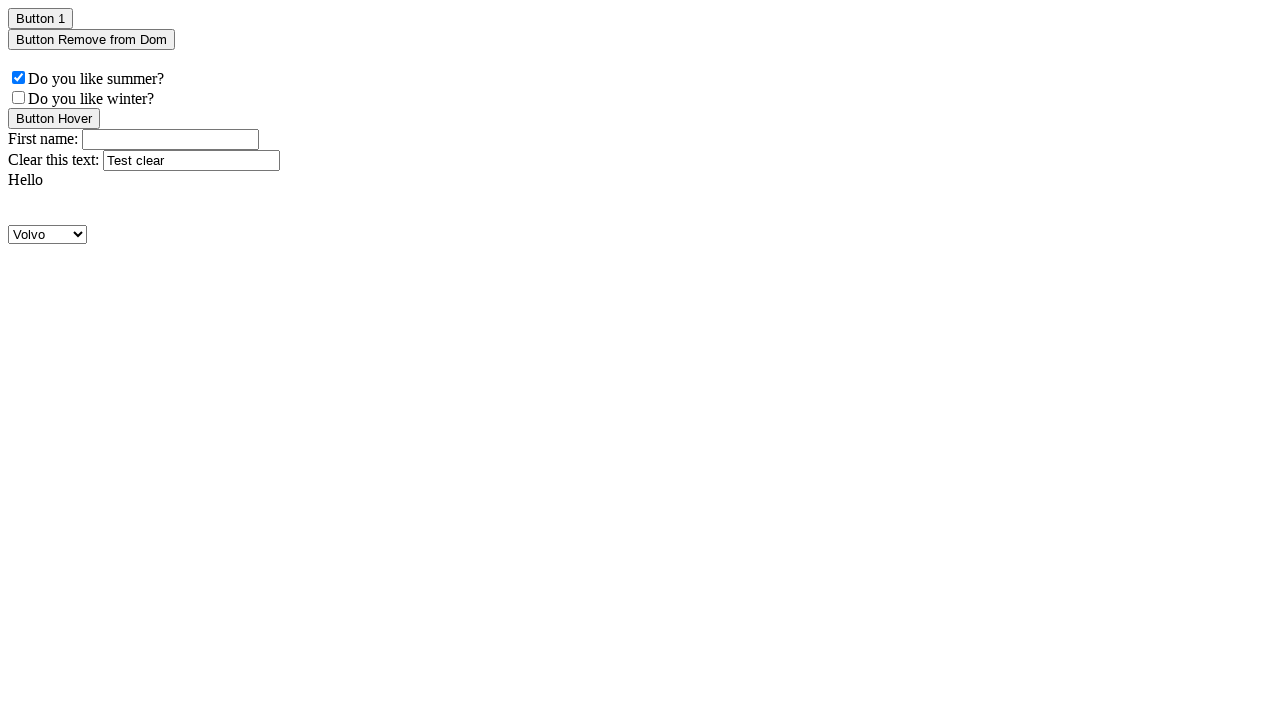

Retrieved all option elements from select dropdown
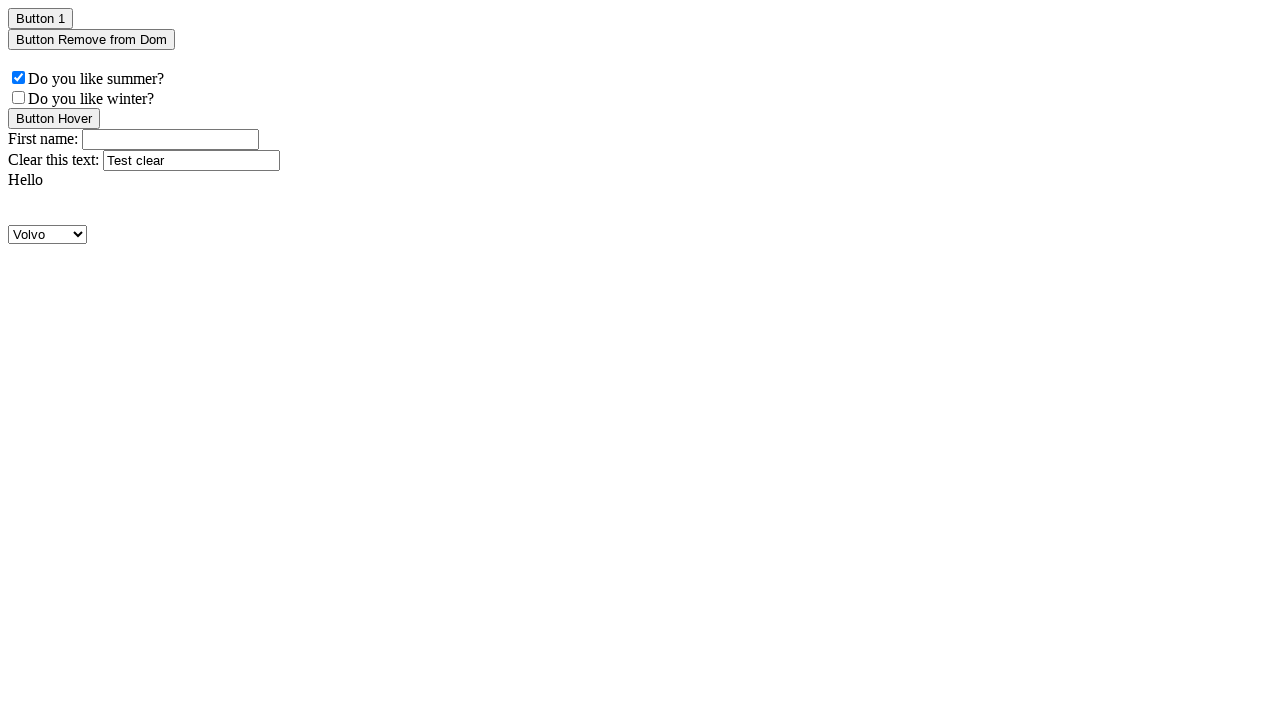

Verified that select element has 4 options
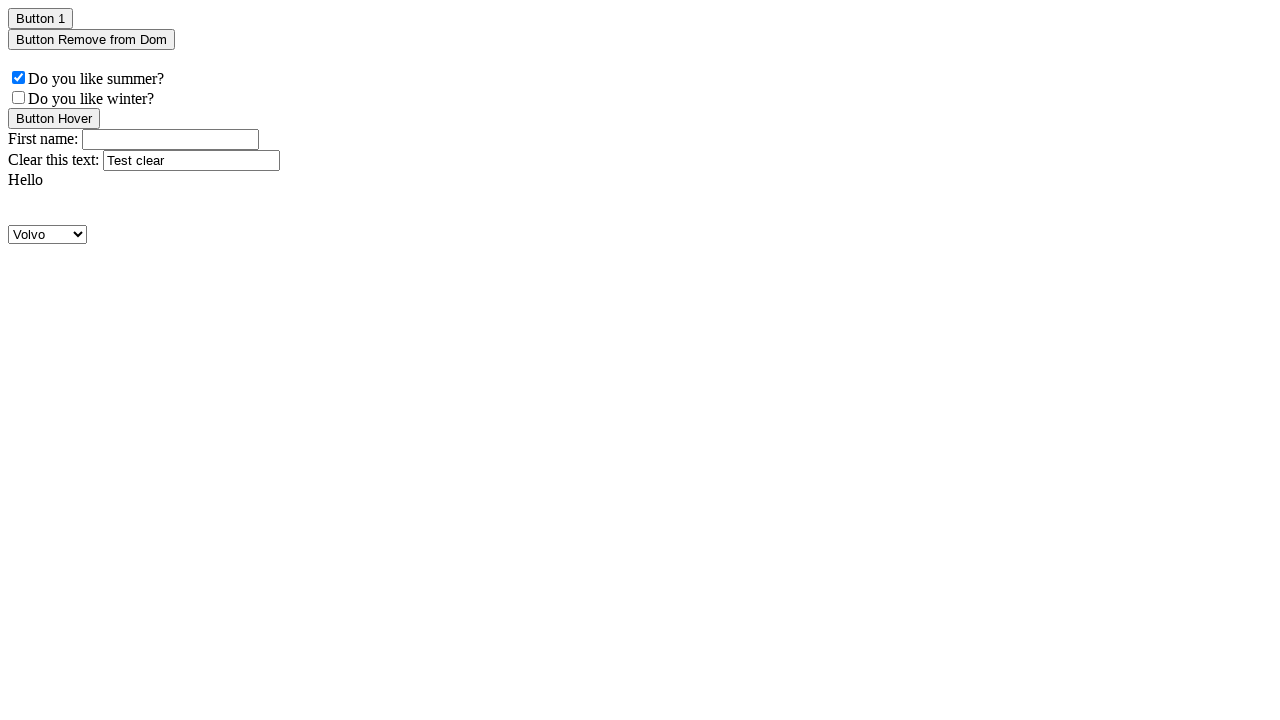

Verified that 'volvo' or 'Volvo' option is currently selected
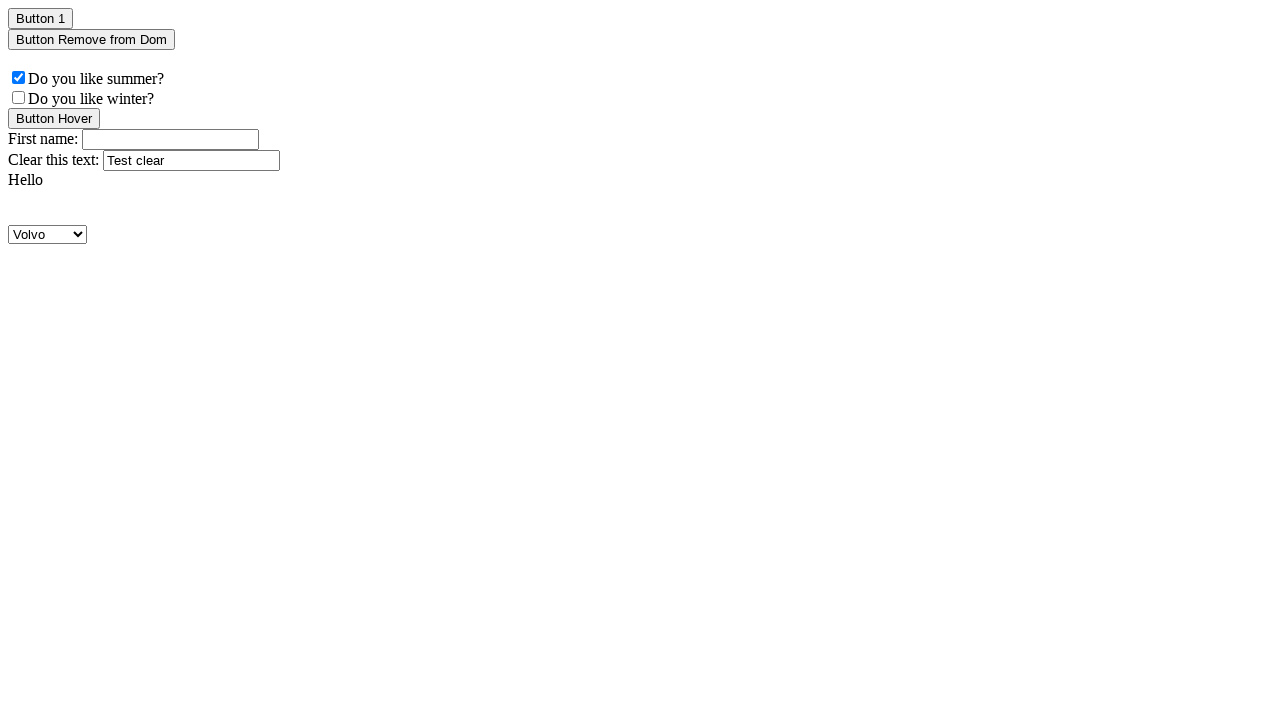

Selected option at index 3 (4th option) from select dropdown on .select
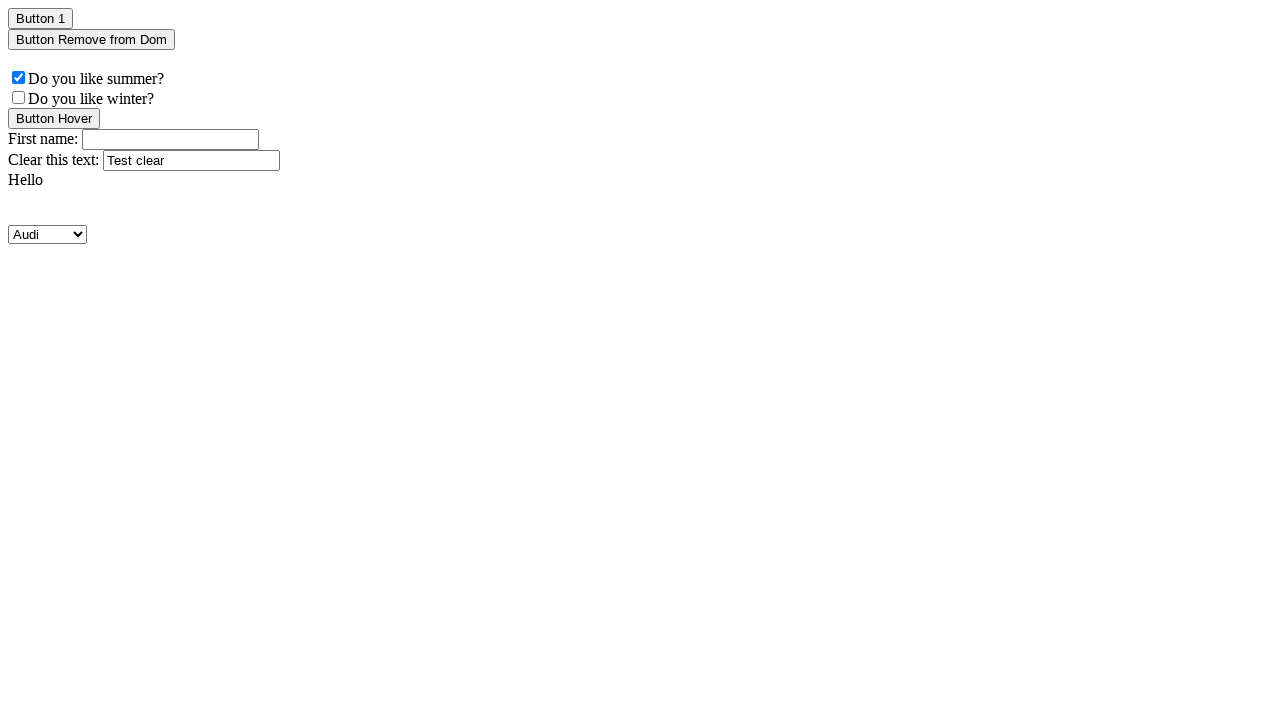

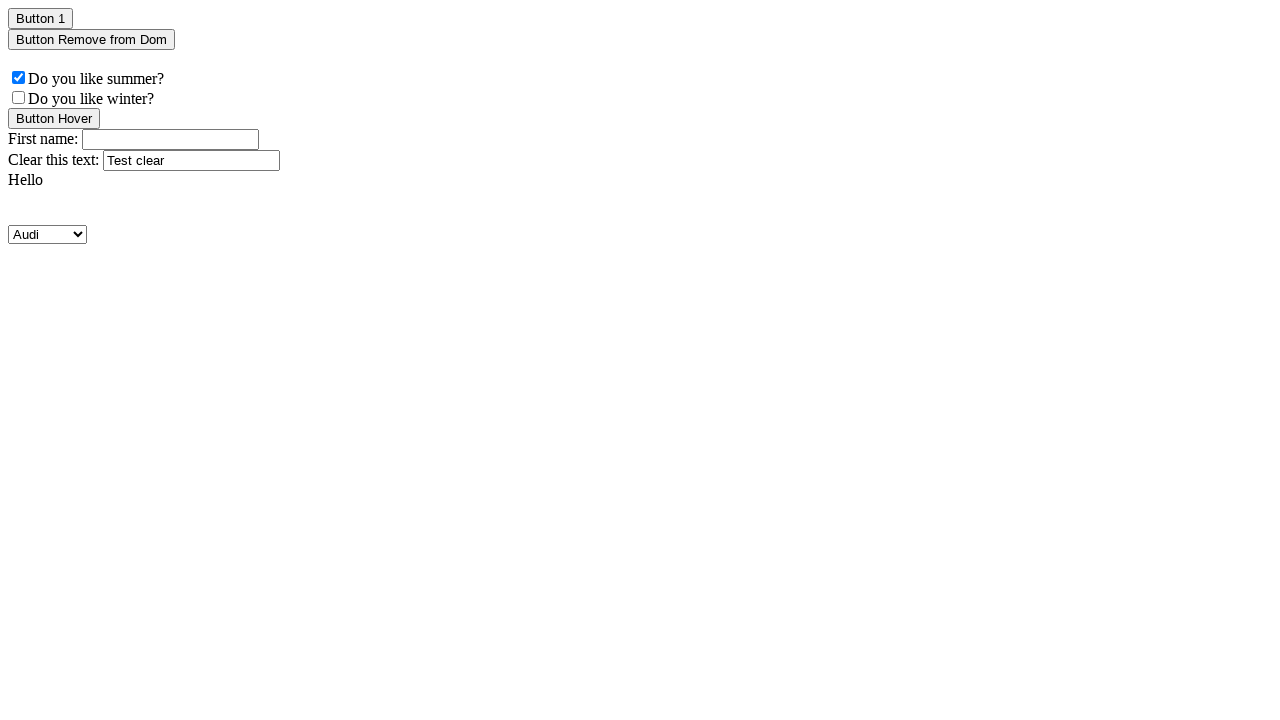